Navigates to RPA Challenge website and clicks the Download link to download the Excel file

Starting URL: https://rpachallenge.com

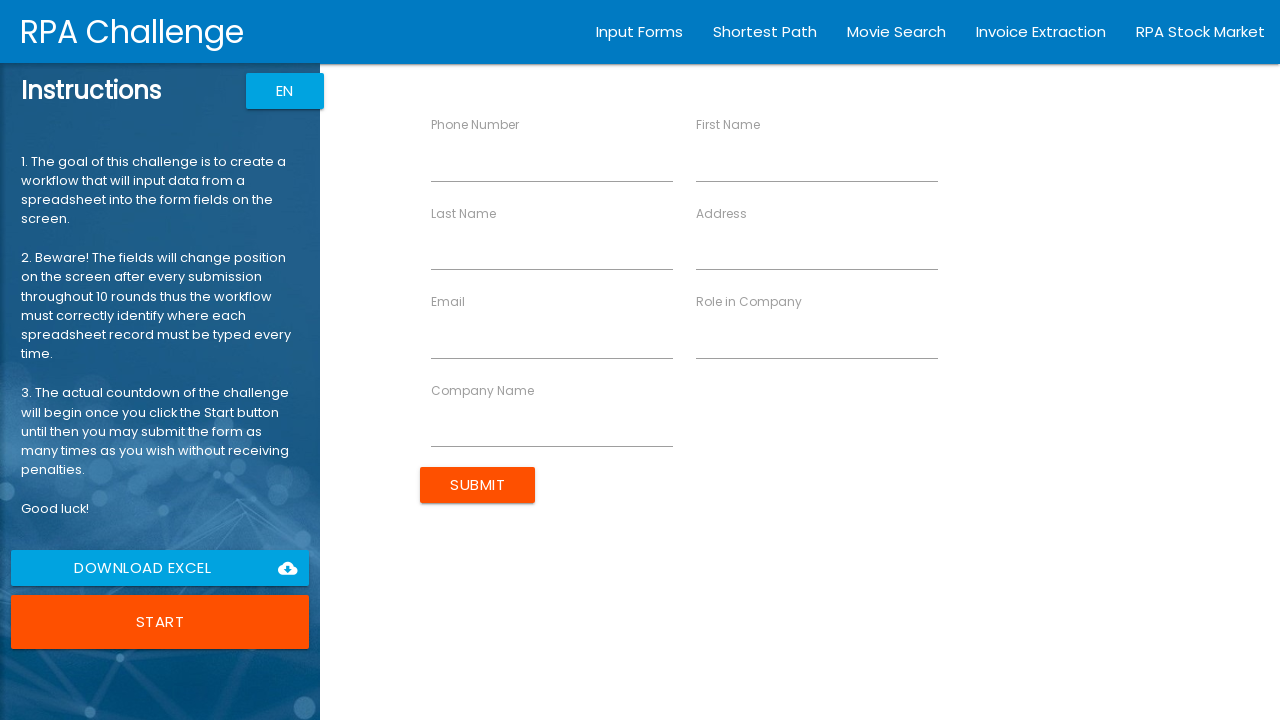

Waited for page to load (networkidle state)
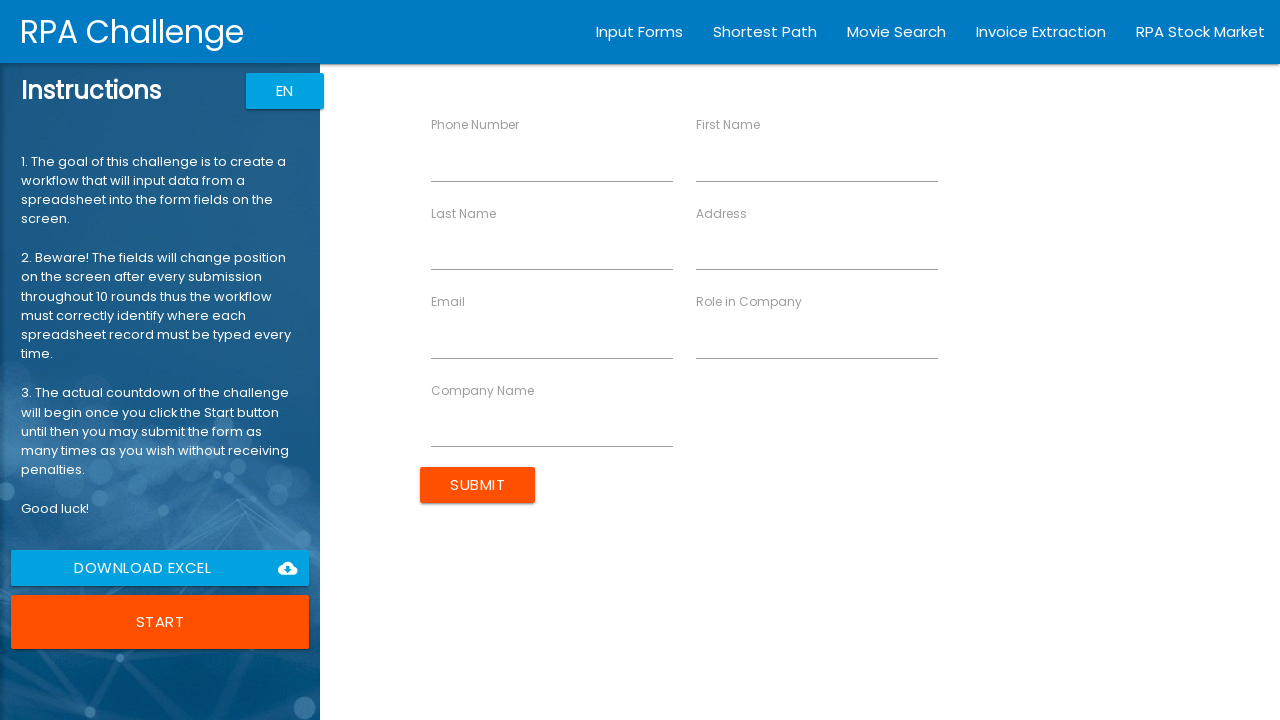

Clicked the Download link to download Excel file at (160, 568) on xpath=//a[contains(text(),'Download')]
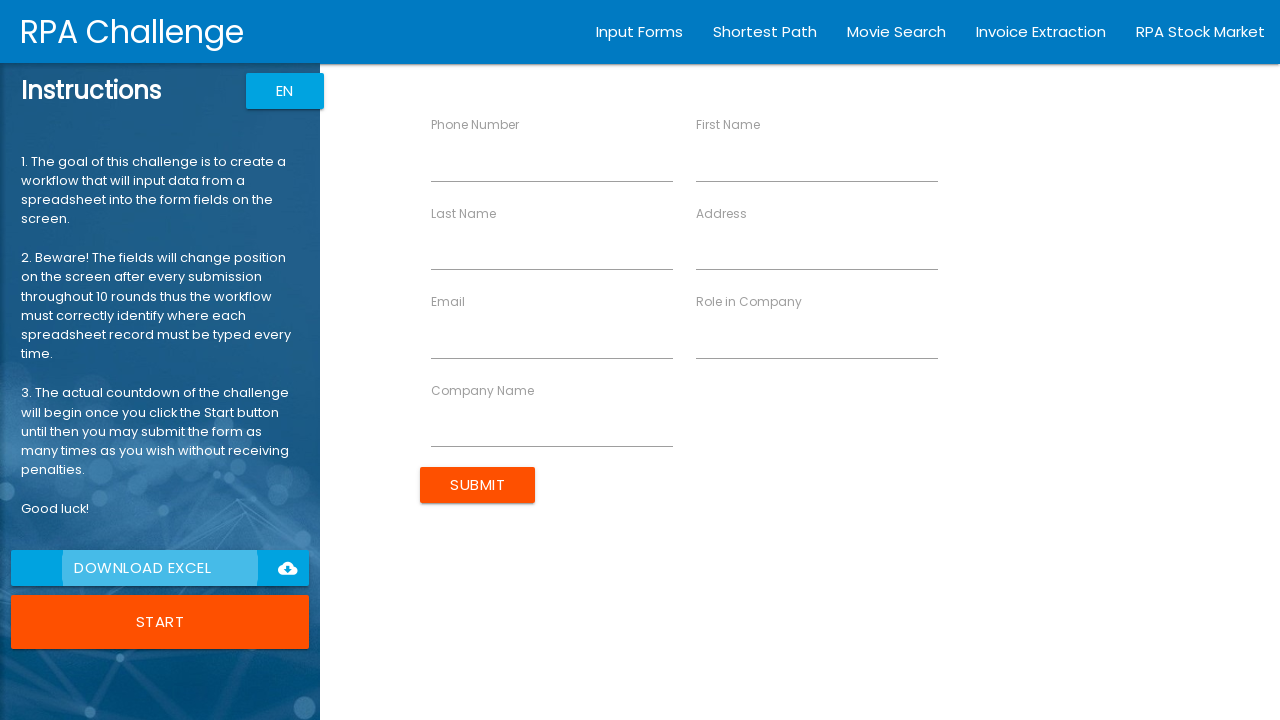

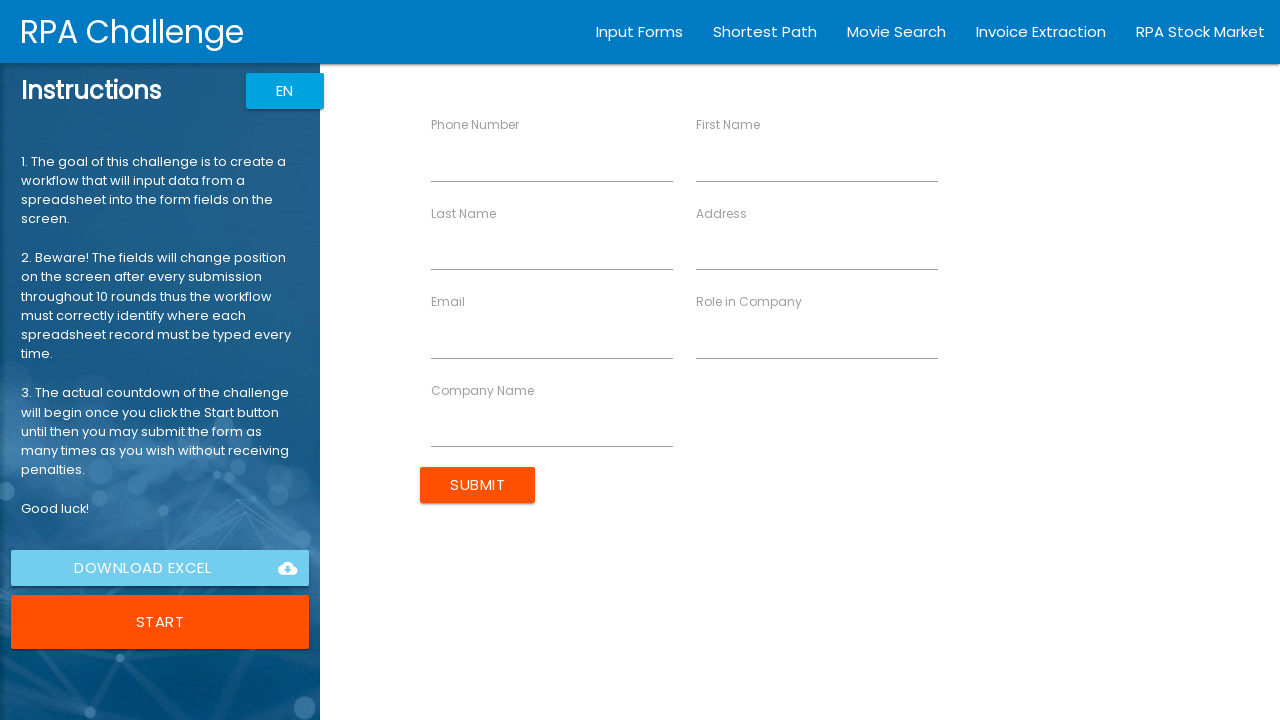